Tests window handling functionality by navigating to the windows page, clicking a link that opens a new window, switching between parent and child windows, and verifying content on each.

Starting URL: https://the-internet.herokuapp.com/

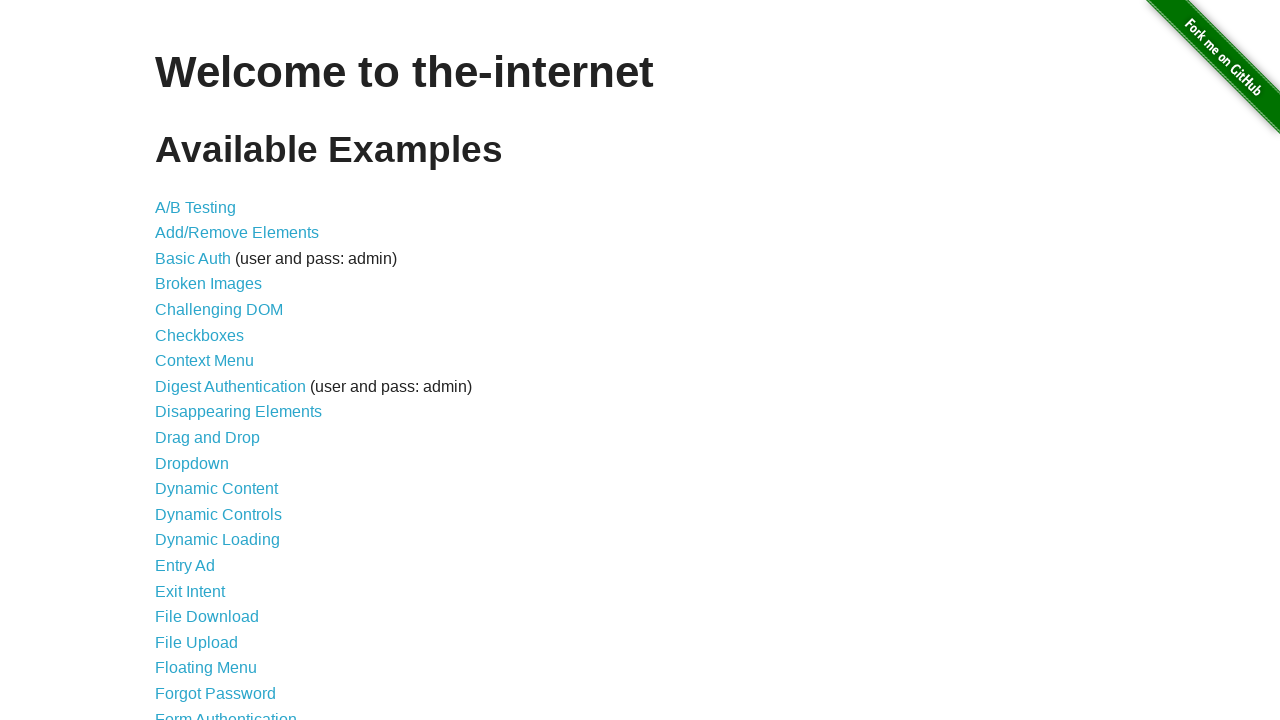

Clicked on the 'Multiple Windows' link to navigate to windows page at (218, 369) on xpath=//ul/li/a[@href='/windows']
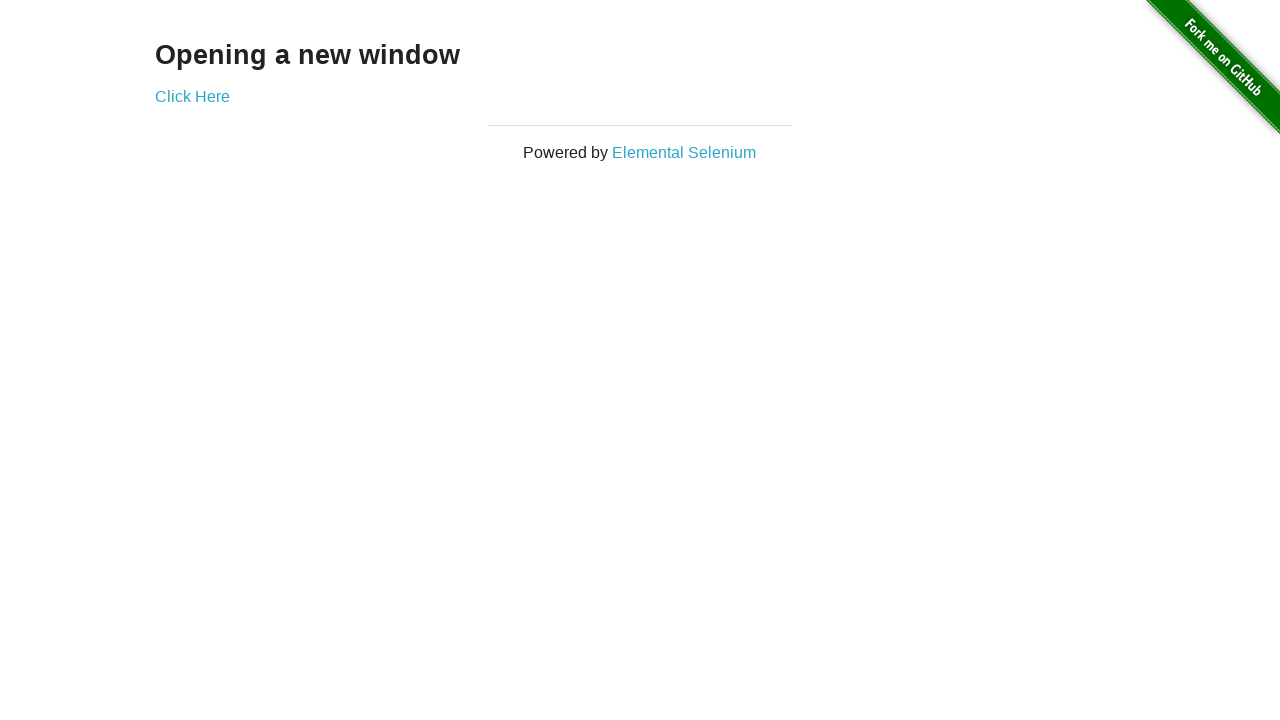

Windows page loaded and 'Click Here' link is visible
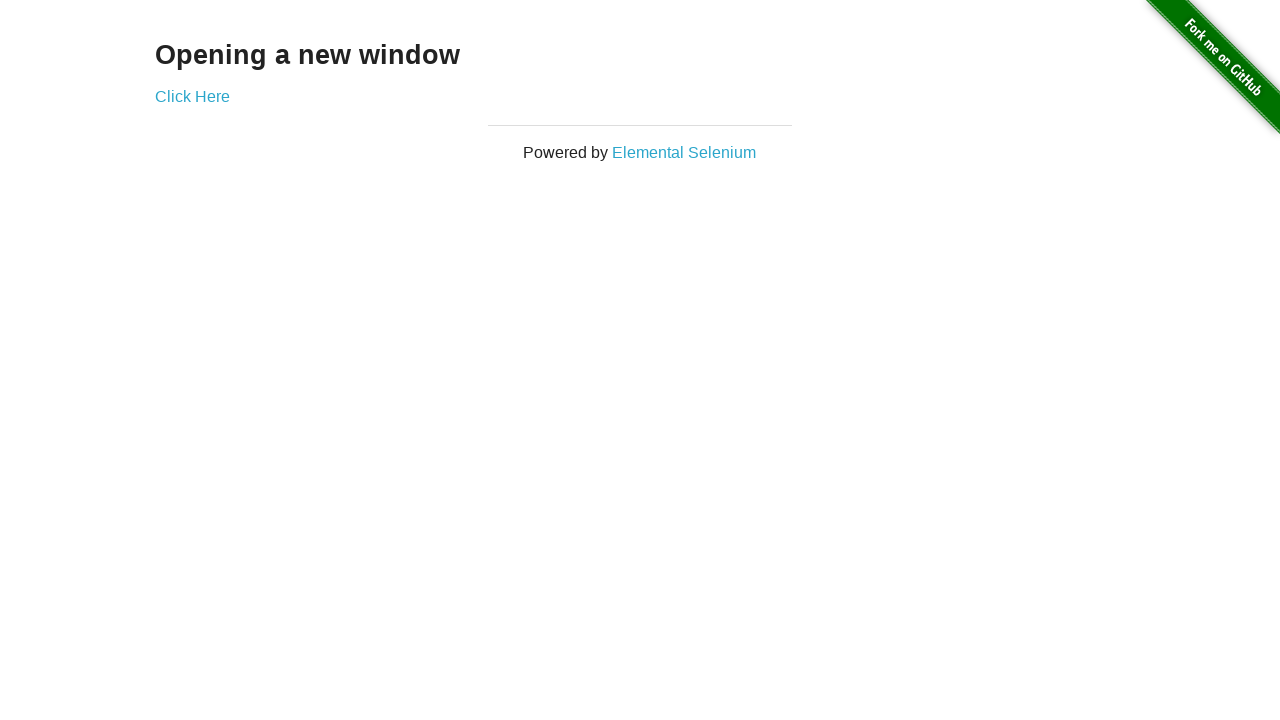

Clicked 'Click Here' link to open new window at (192, 96) on xpath=//a[text()='Click Here']
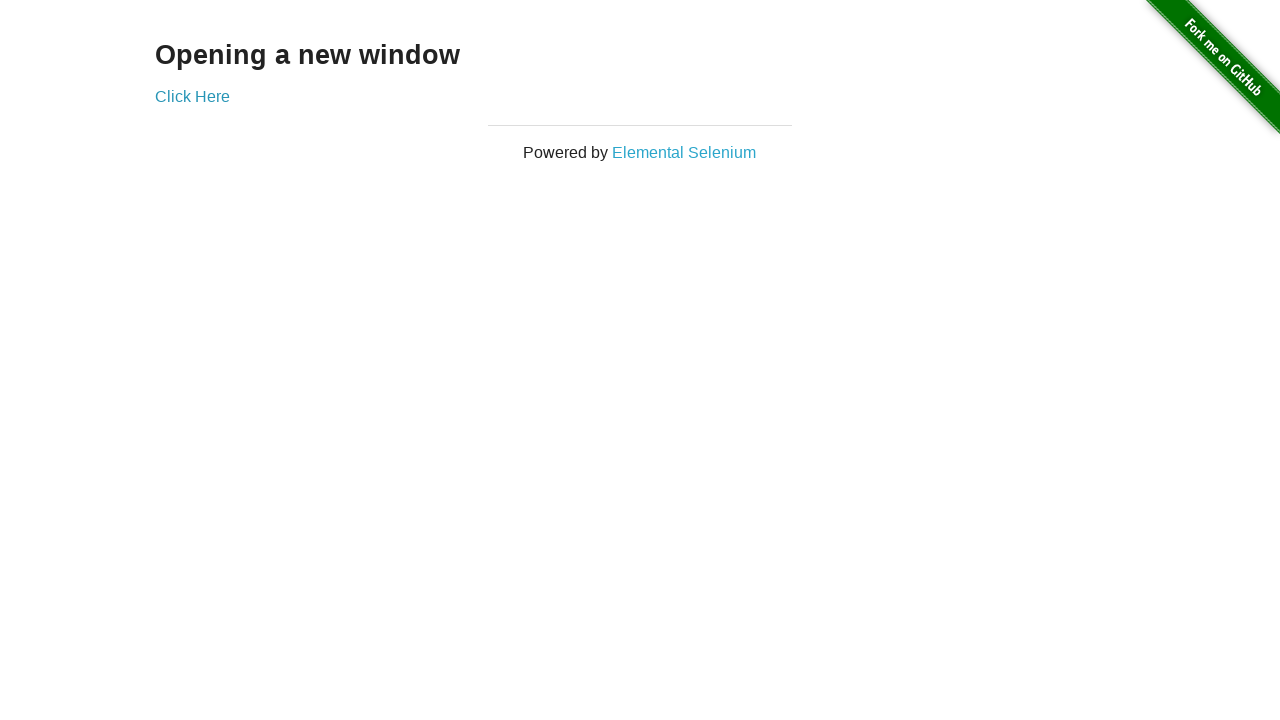

Captured reference to newly opened child window
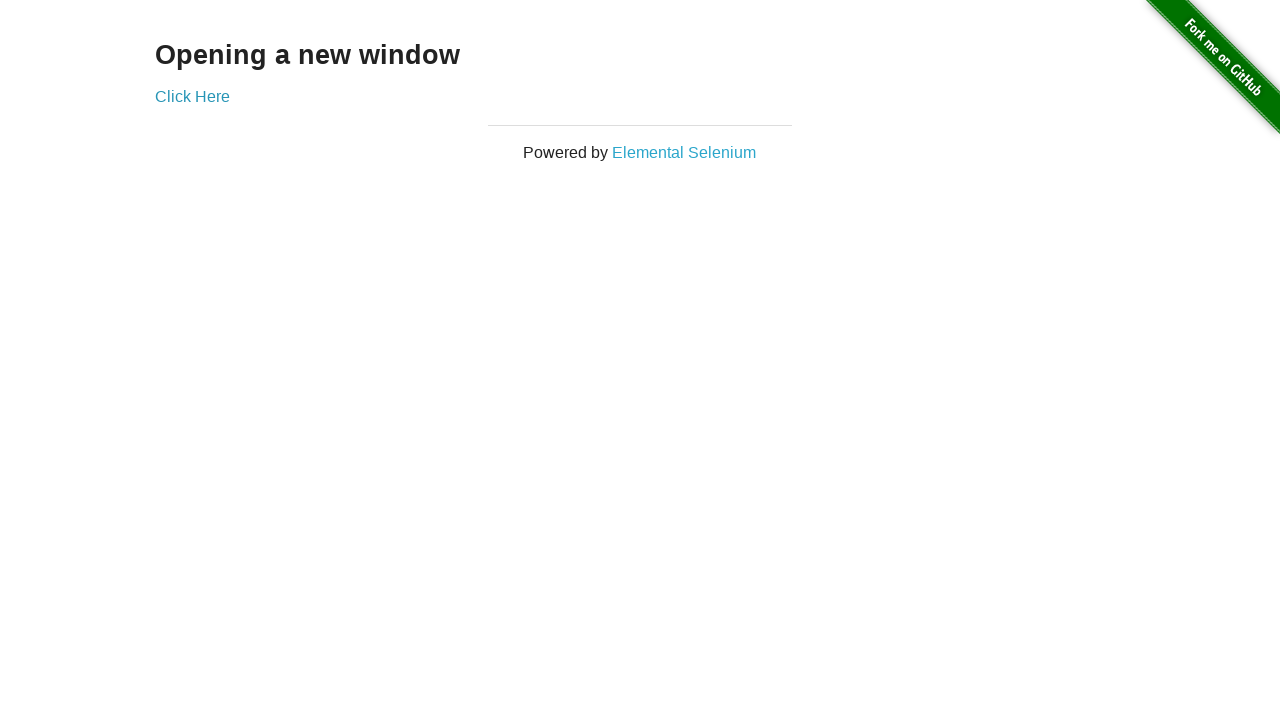

Child window page loaded successfully
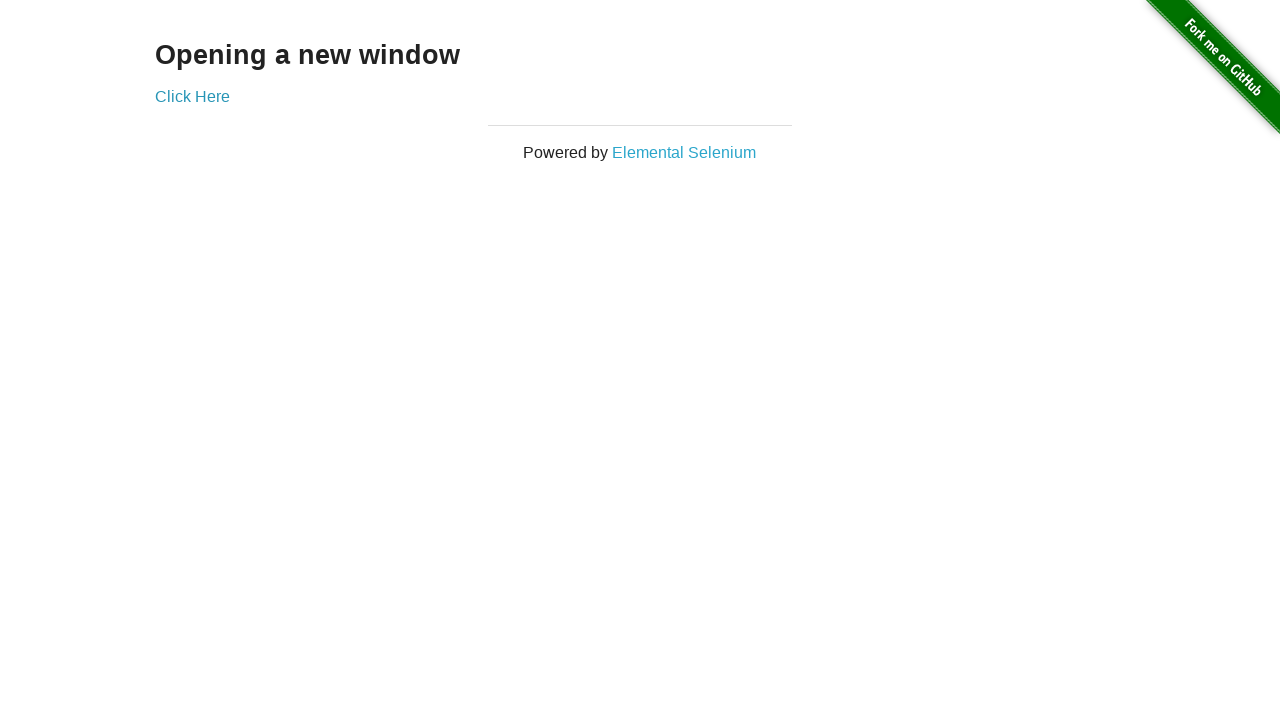

Retrieved content from child window: '
  New Window
'
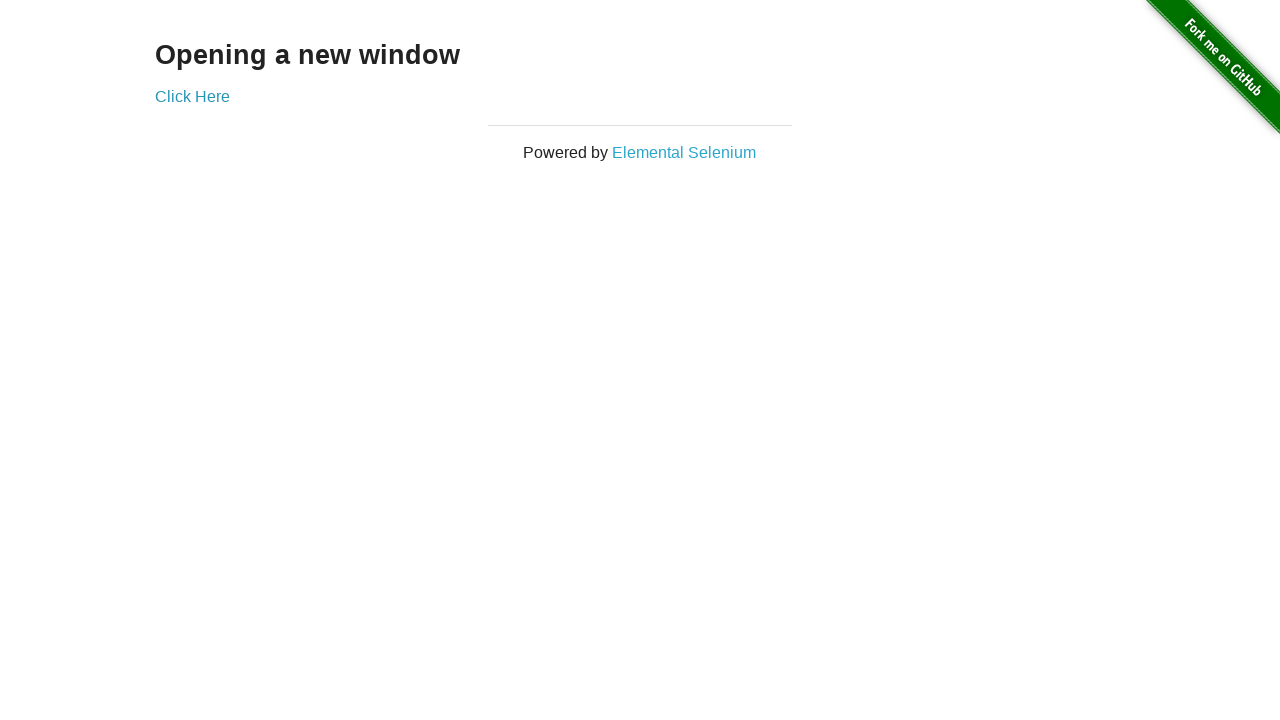

Retrieved content from parent window: '
  Opening a new window
  Click Here
'
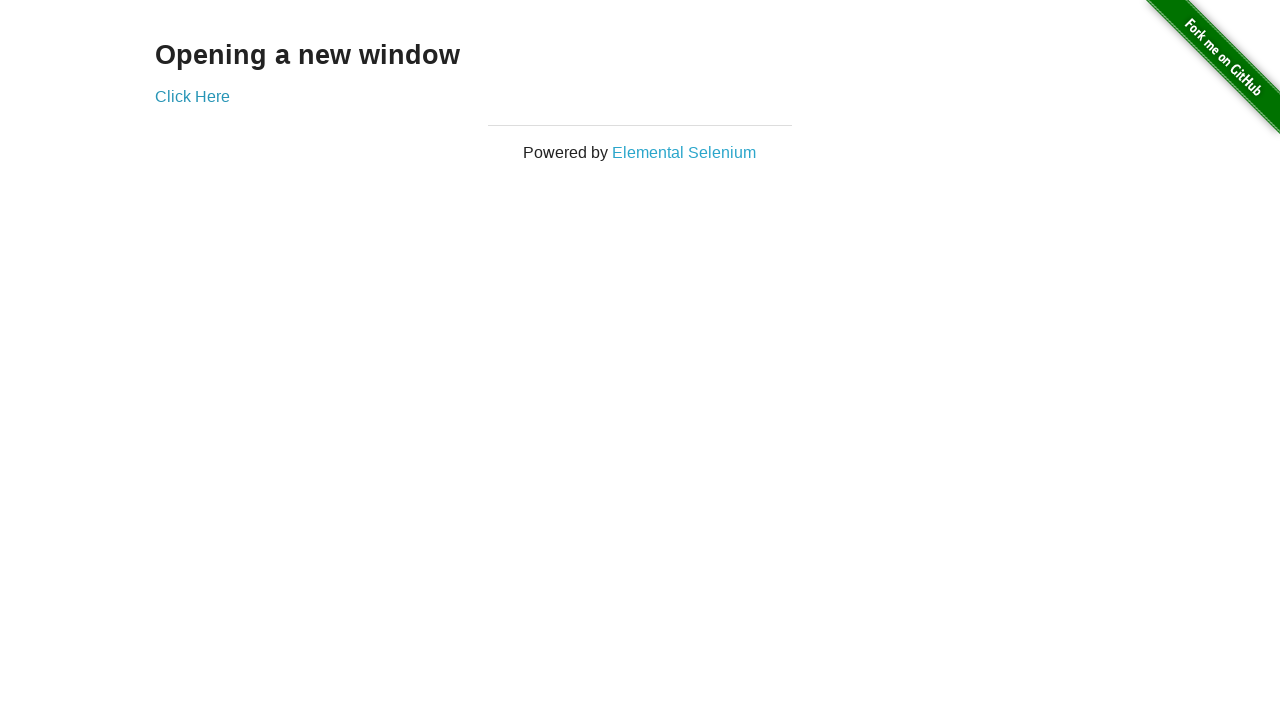

Closed child window
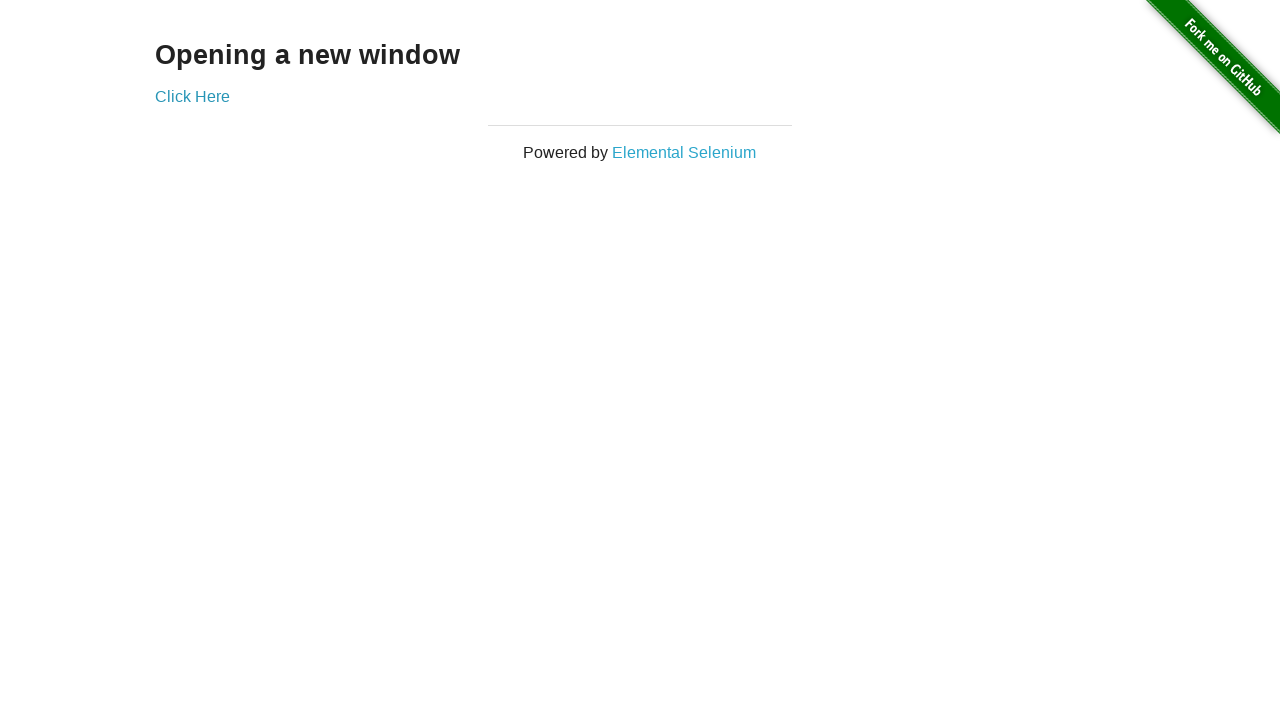

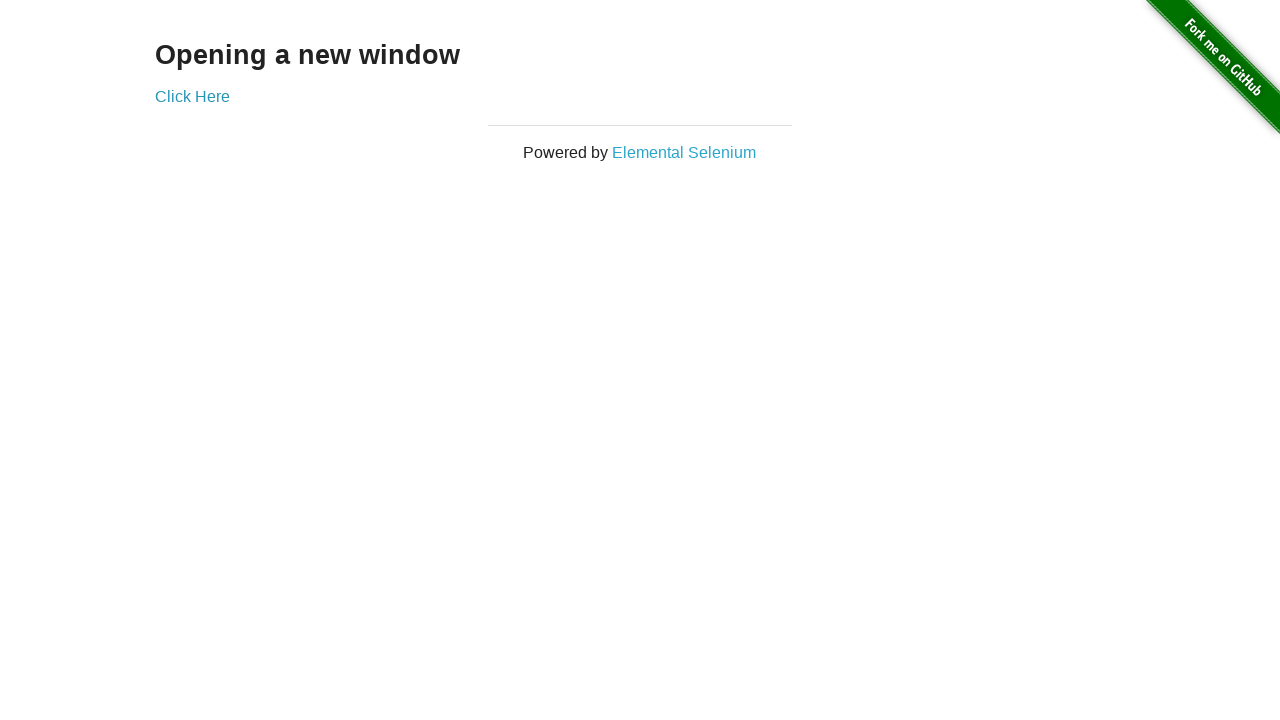